Tests YouTube search functionality by entering a search query in the search bar and pressing Enter to submit

Starting URL: https://www.youtube.com

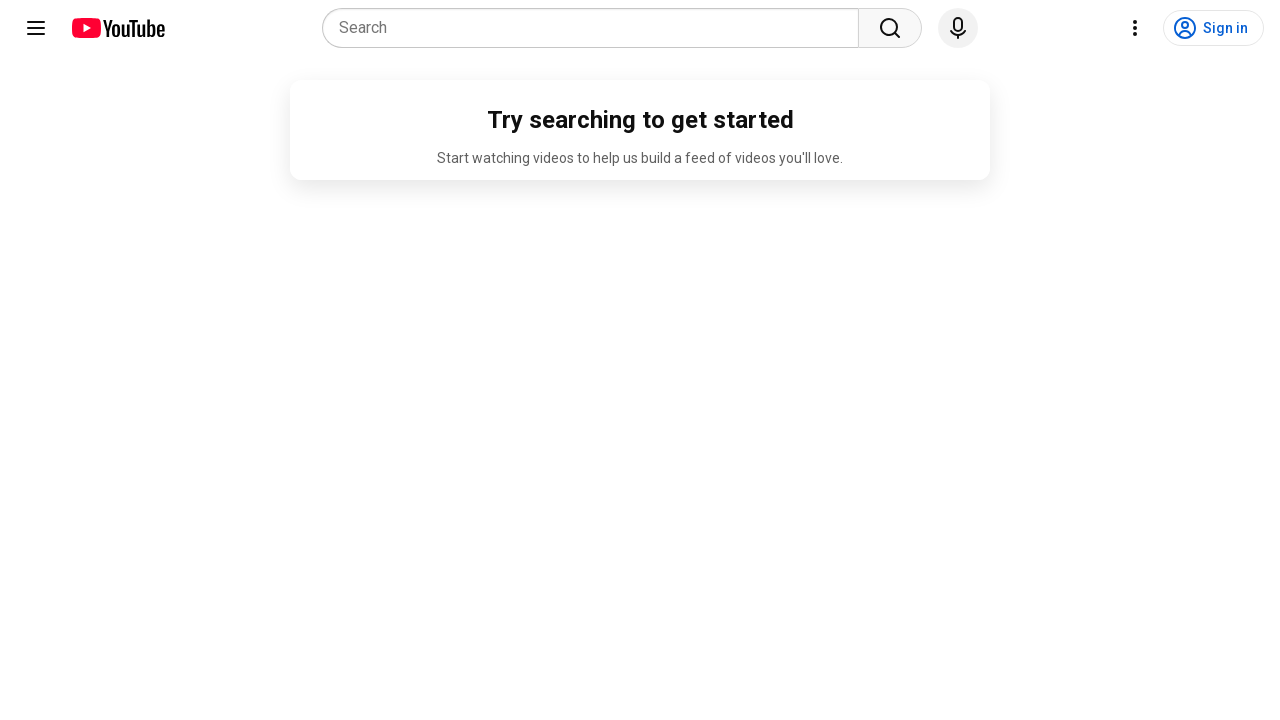

Filled YouTube search bar with 'Selenium tutorial' on input[name='search_query']
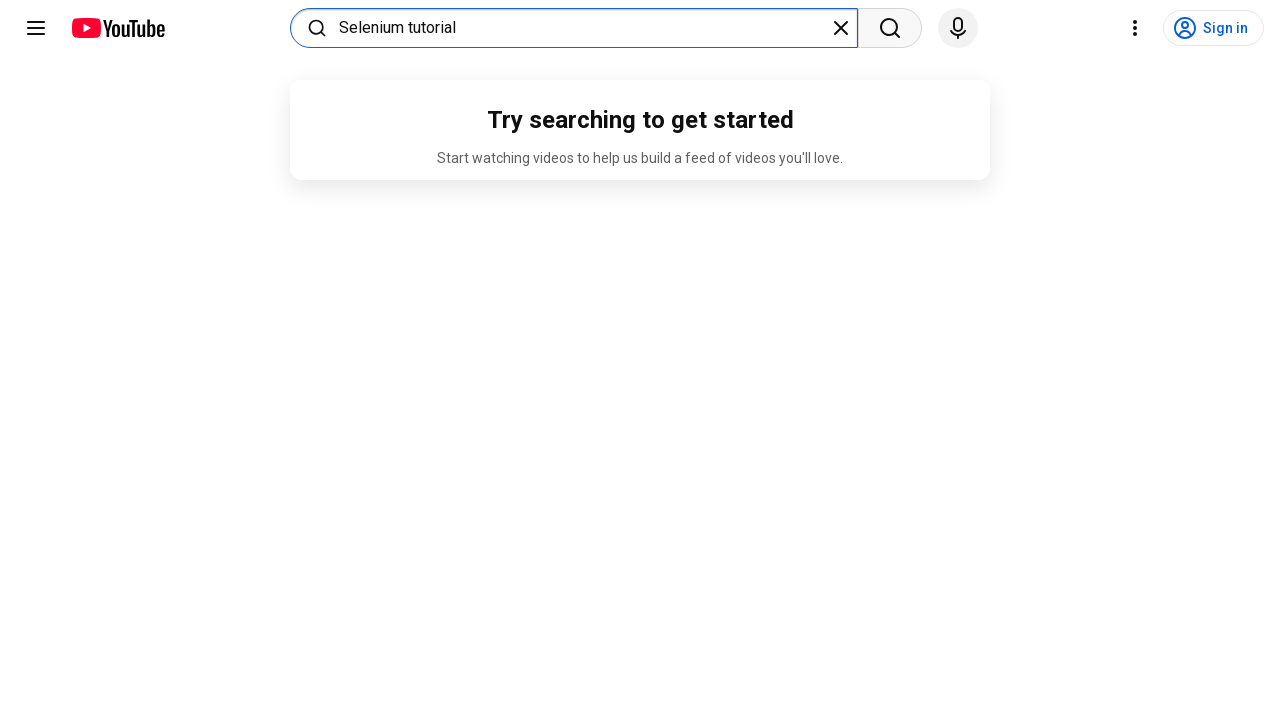

Pressed Enter to submit the search query on input[name='search_query']
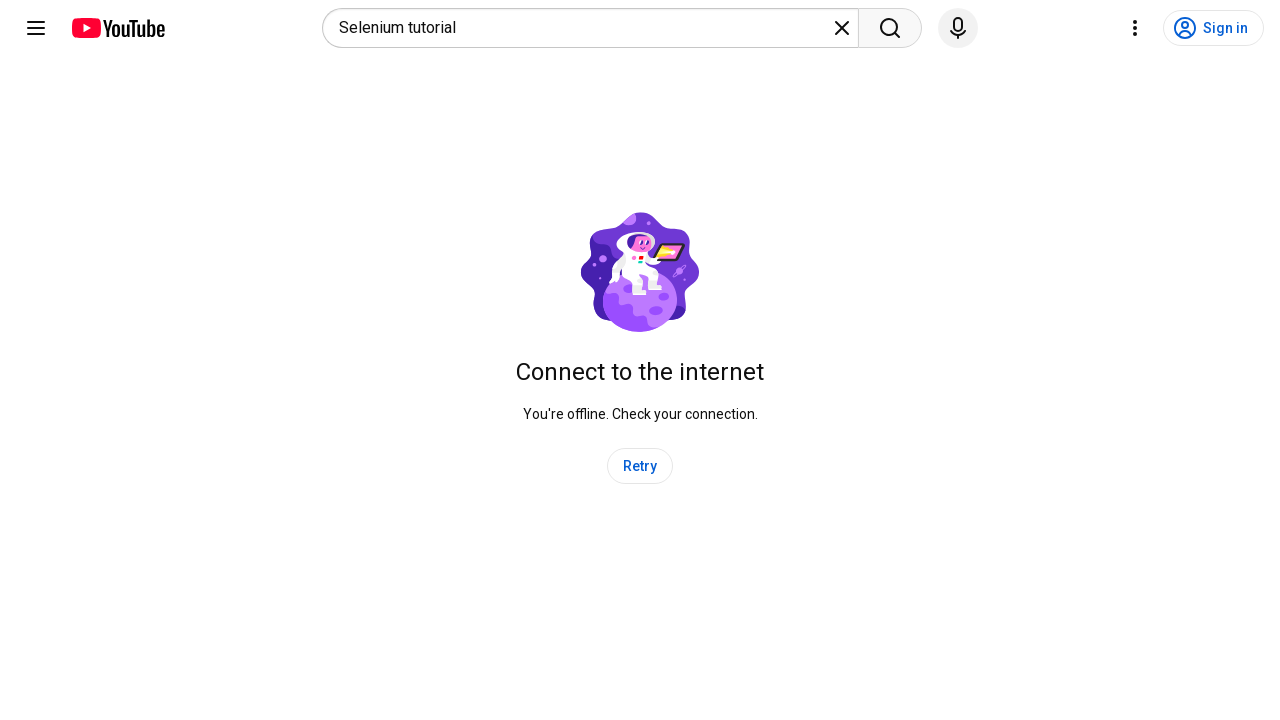

Search results page loaded
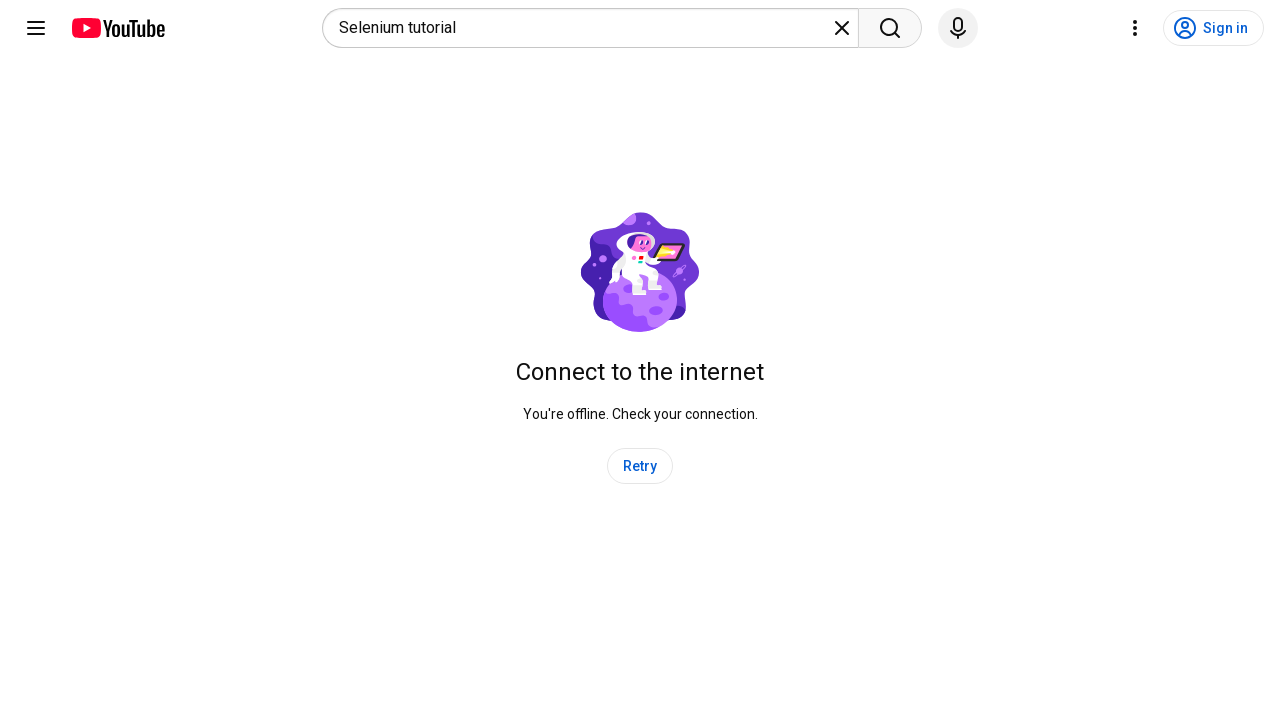

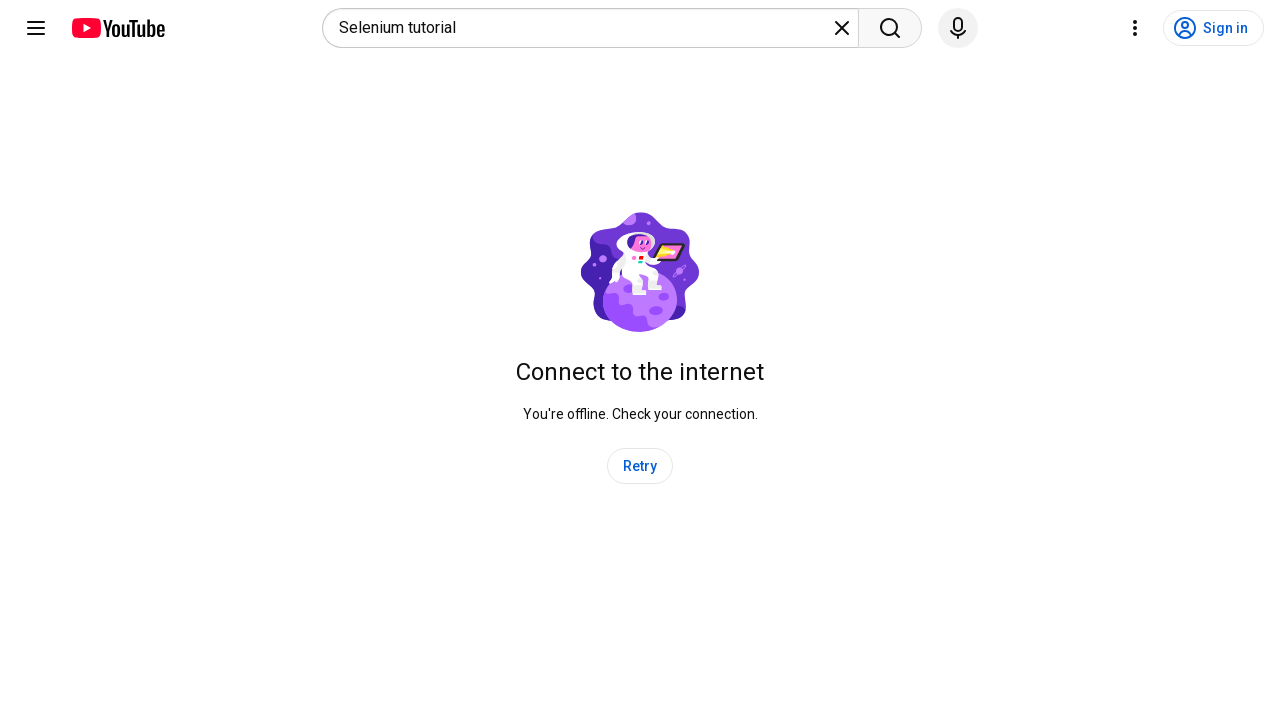